Tests dropdown functionality by clicking a dropdown button and selecting an option by ID

Starting URL: https://formy-project.herokuapp.com/dropdown

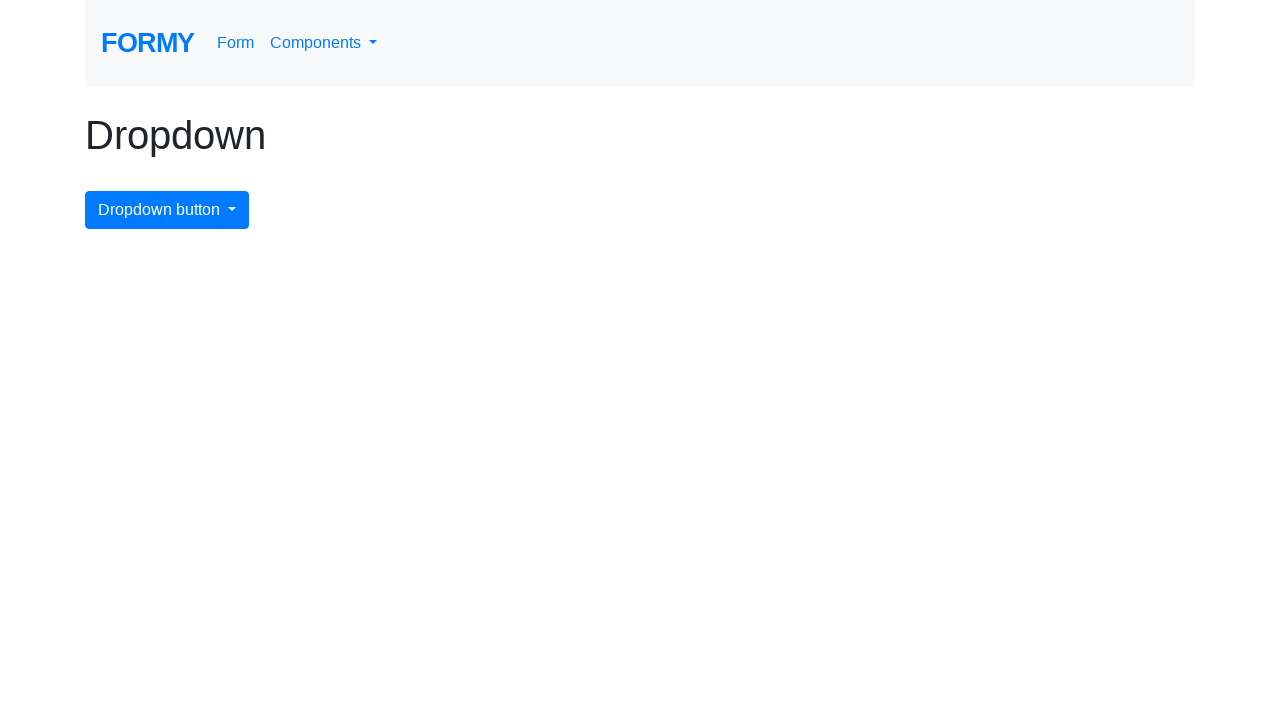

Clicked dropdown button to open the menu at (167, 210) on #dropdownMenuButton
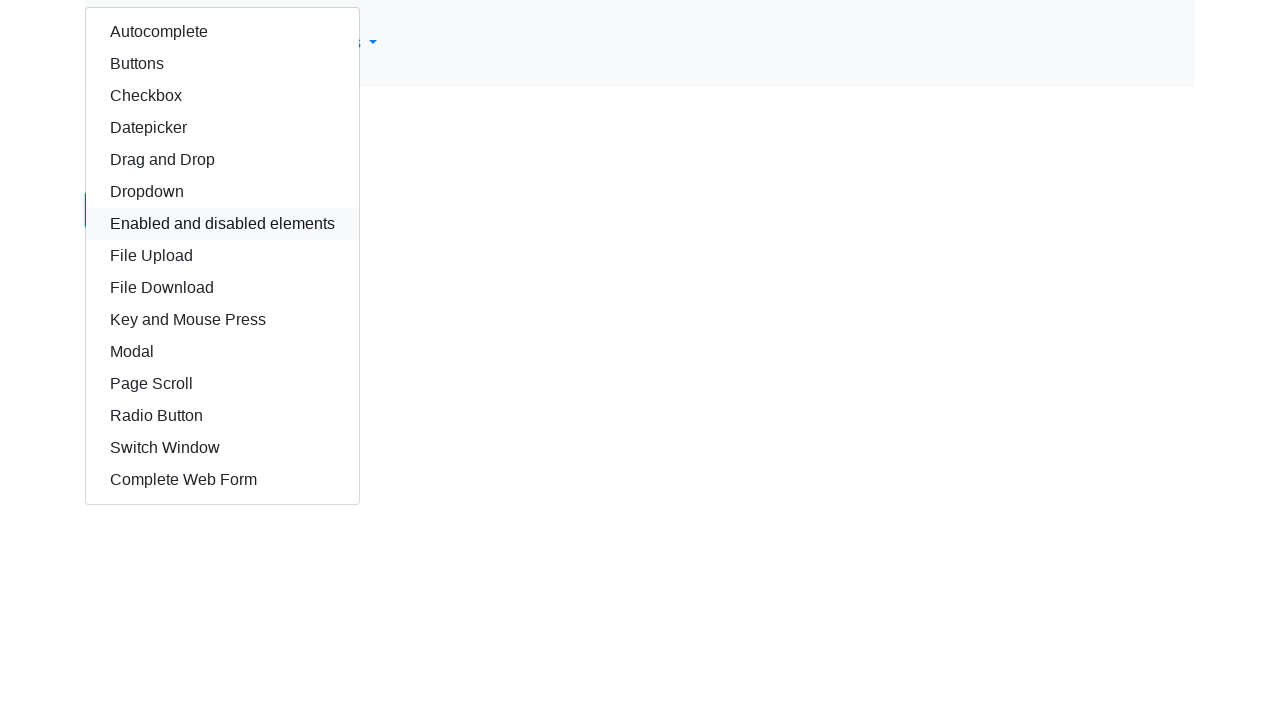

Selected autocomplete option from dropdown at (222, 32) on #autocomplete
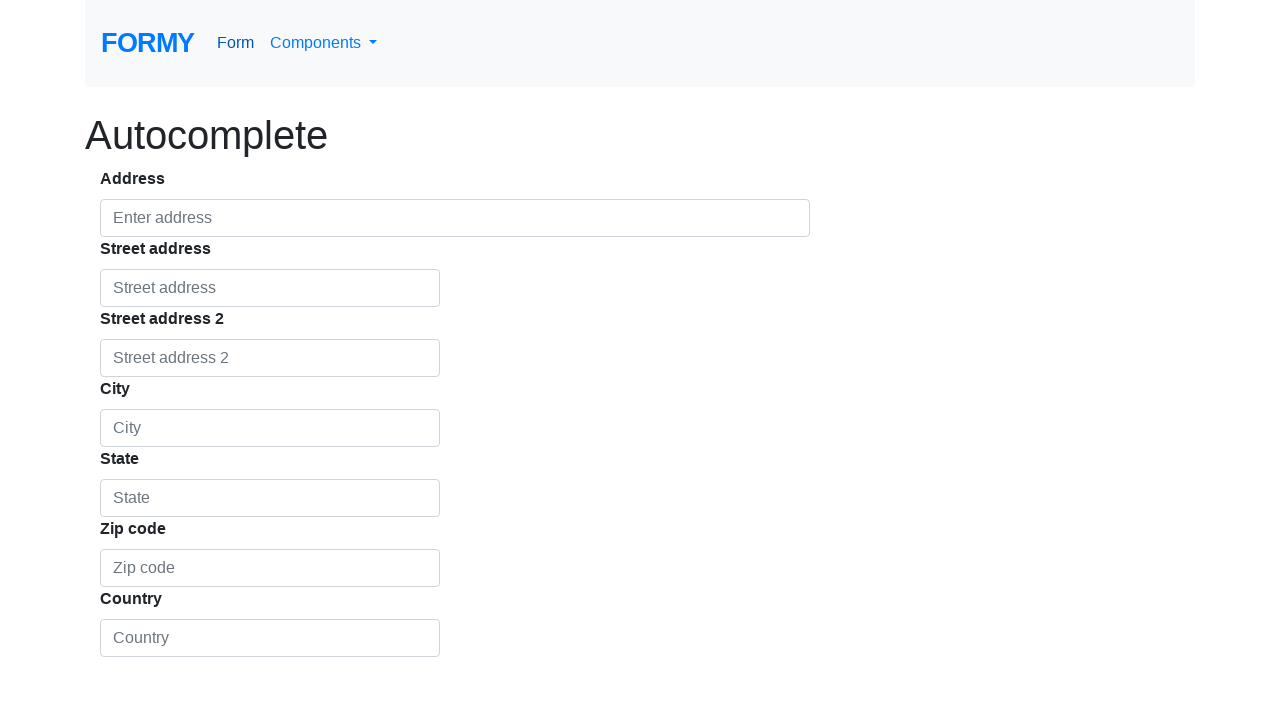

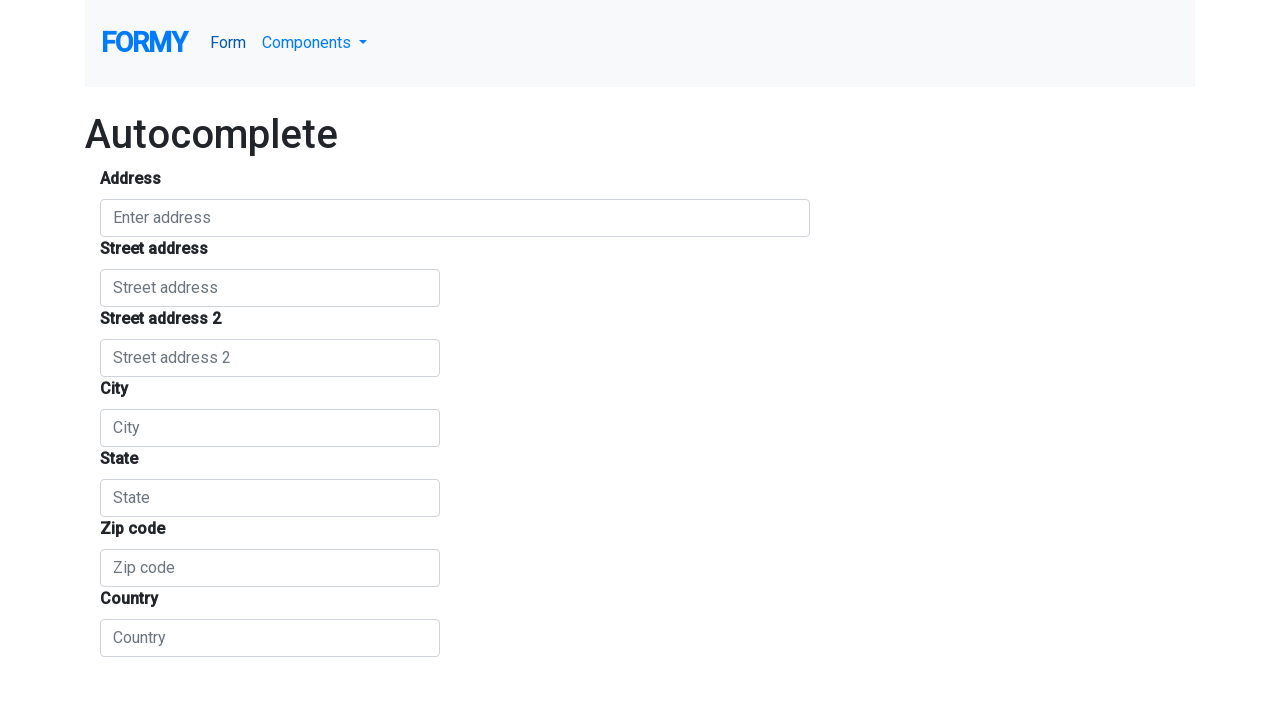